Tests JavaScript dialog box interactions by filling a name field, triggering an alert dialog and accepting it, then triggering a confirm dialog and dismissing it.

Starting URL: https://rahulshettyacademy.com/AutomationPractice/

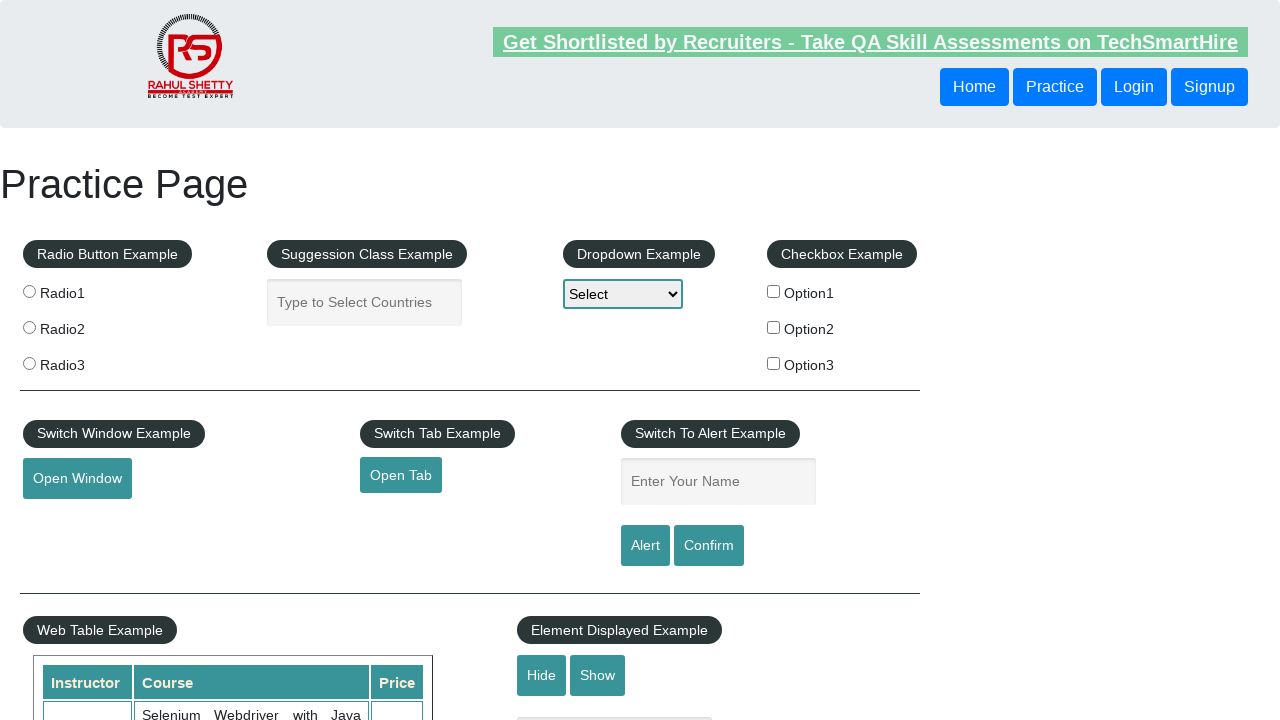

Filled name field with 'NewtamKashyap' on #name
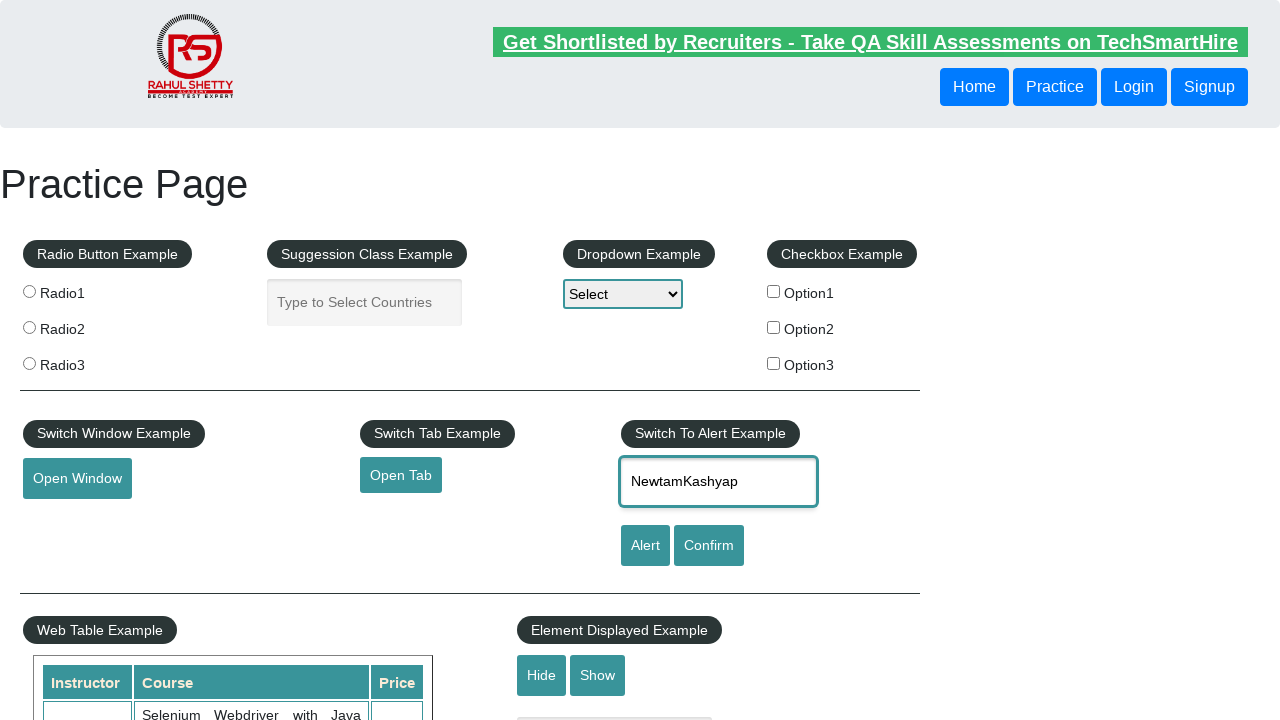

Set up dialog handler to accept alert dialog
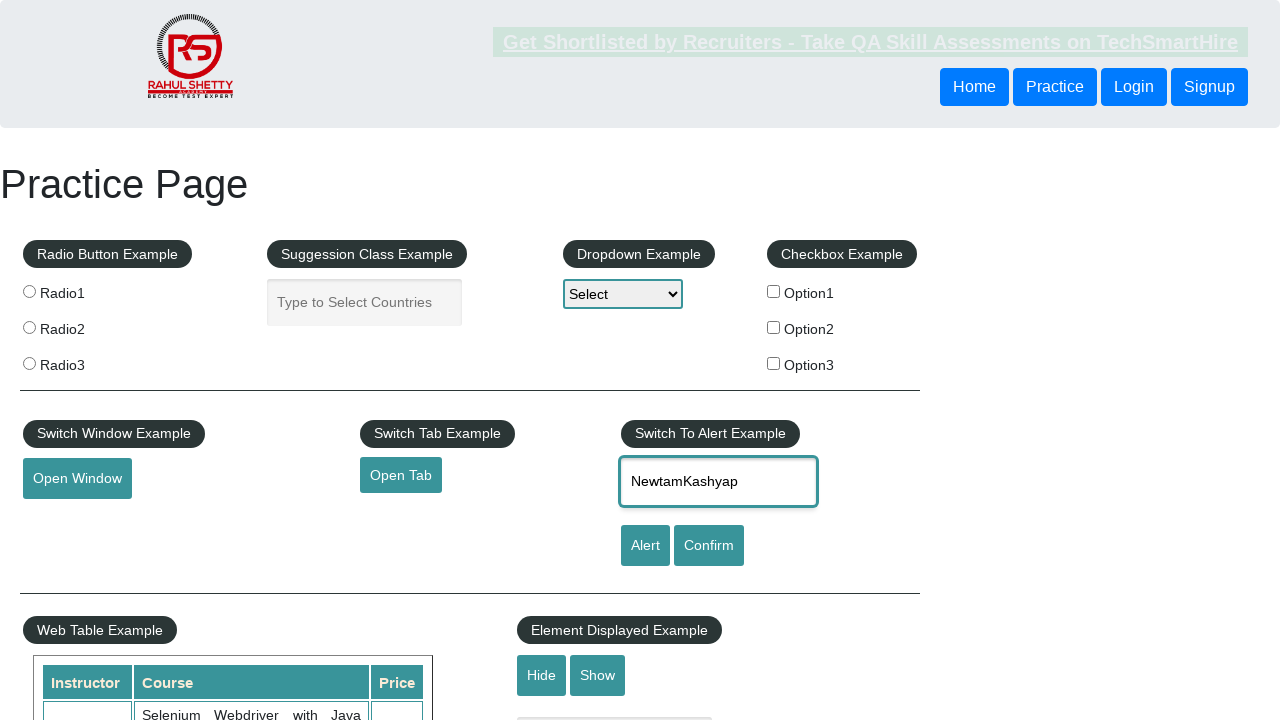

Clicked alert button to trigger alert dialog at (645, 546) on #alertbtn
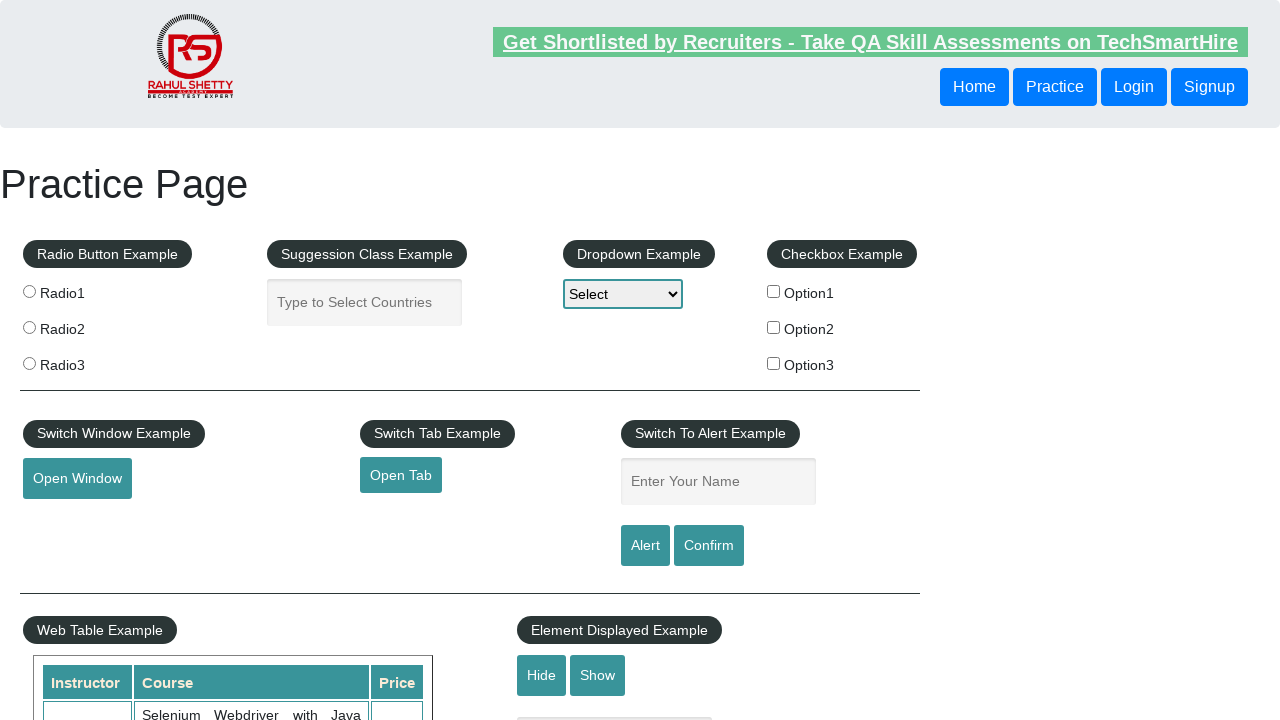

Set up dialog handler to dismiss confirm dialog
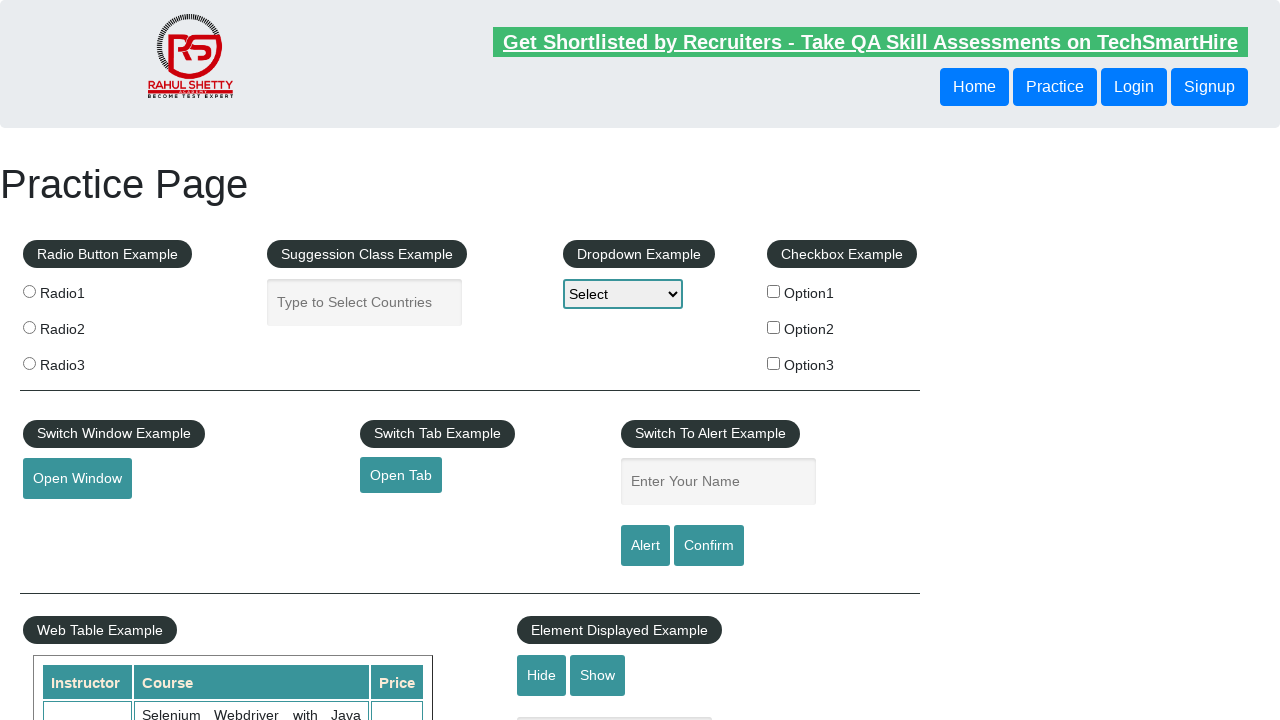

Clicked confirm button to trigger confirm dialog at (709, 546) on #confirmbtn
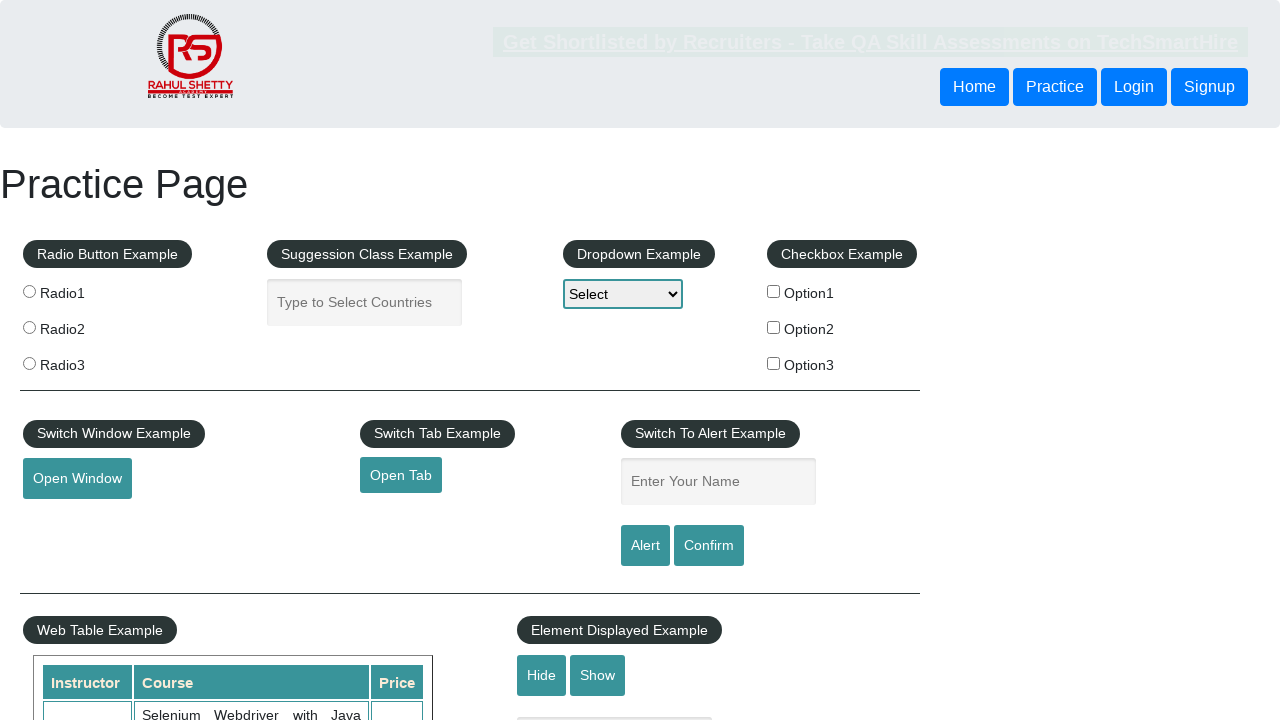

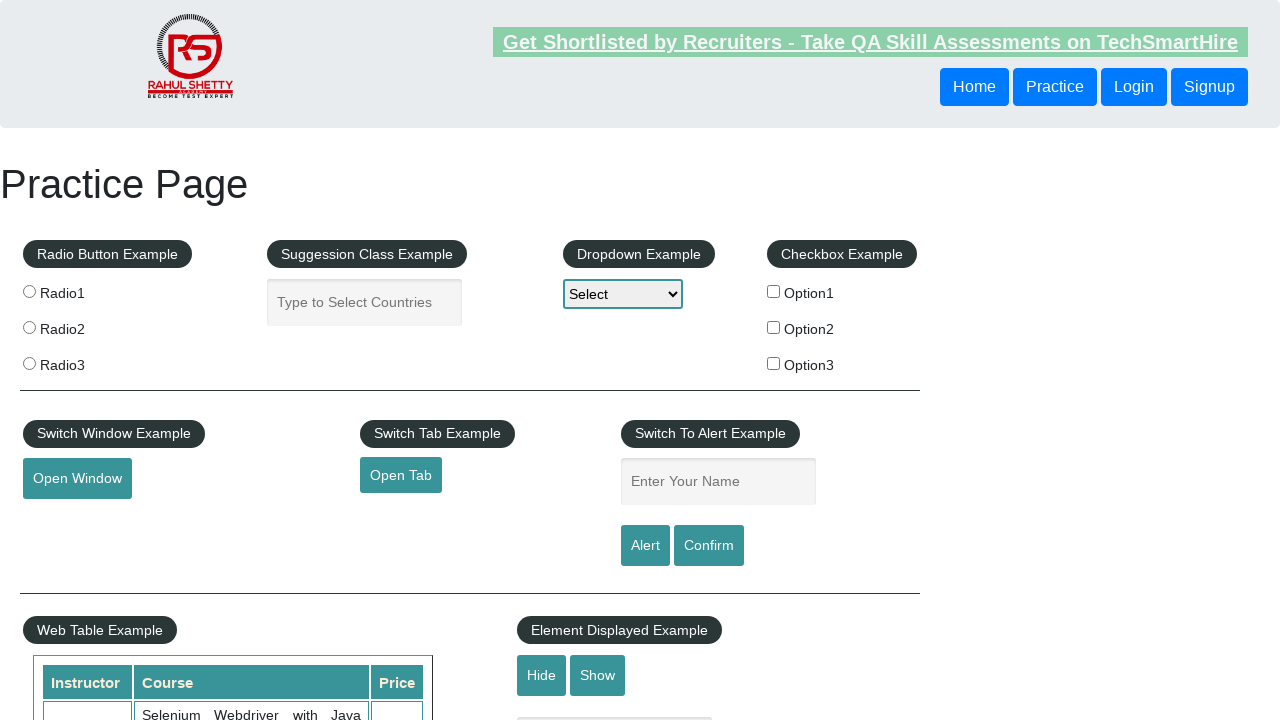